Tests the Delta Airlines flight booking calendar by opening the date picker, selecting a departure date (28th of the current month), navigating to September for return date selection (5th), and confirming the dates.

Starting URL: https://www.delta.com/

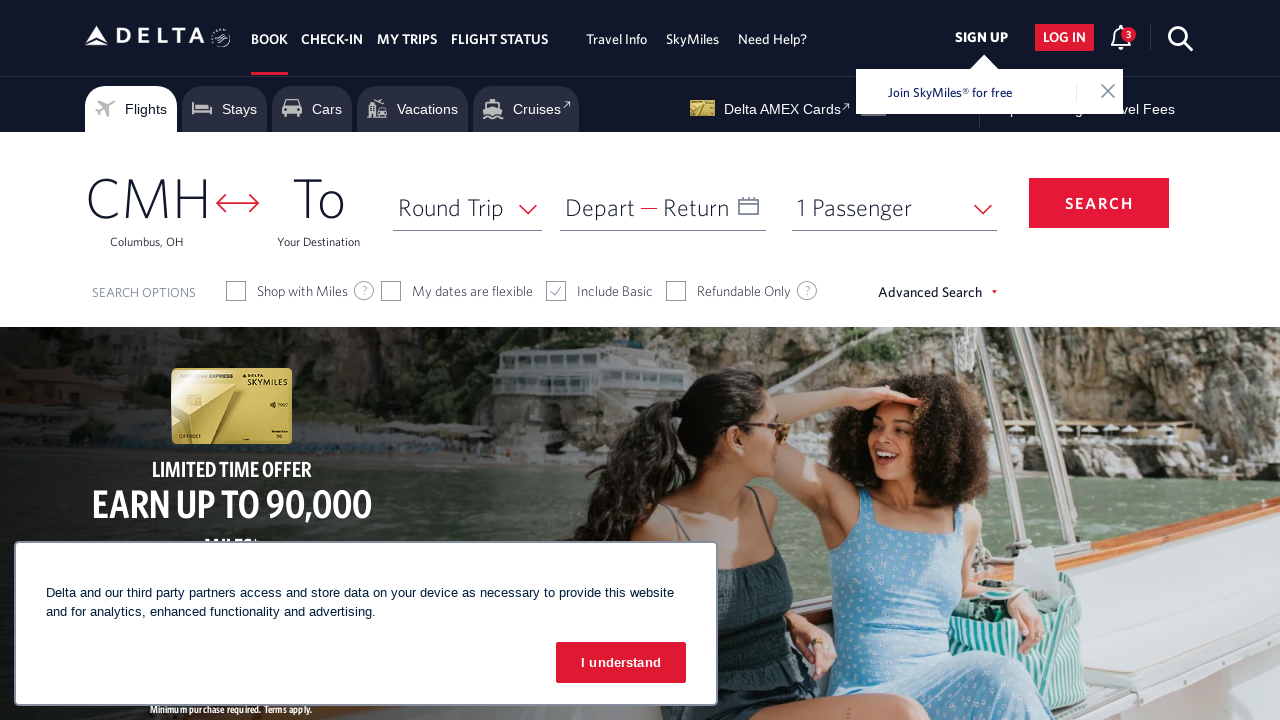

Clicked calendar box to open date picker at (663, 207) on div.calDispValueCont.icon-Calendar
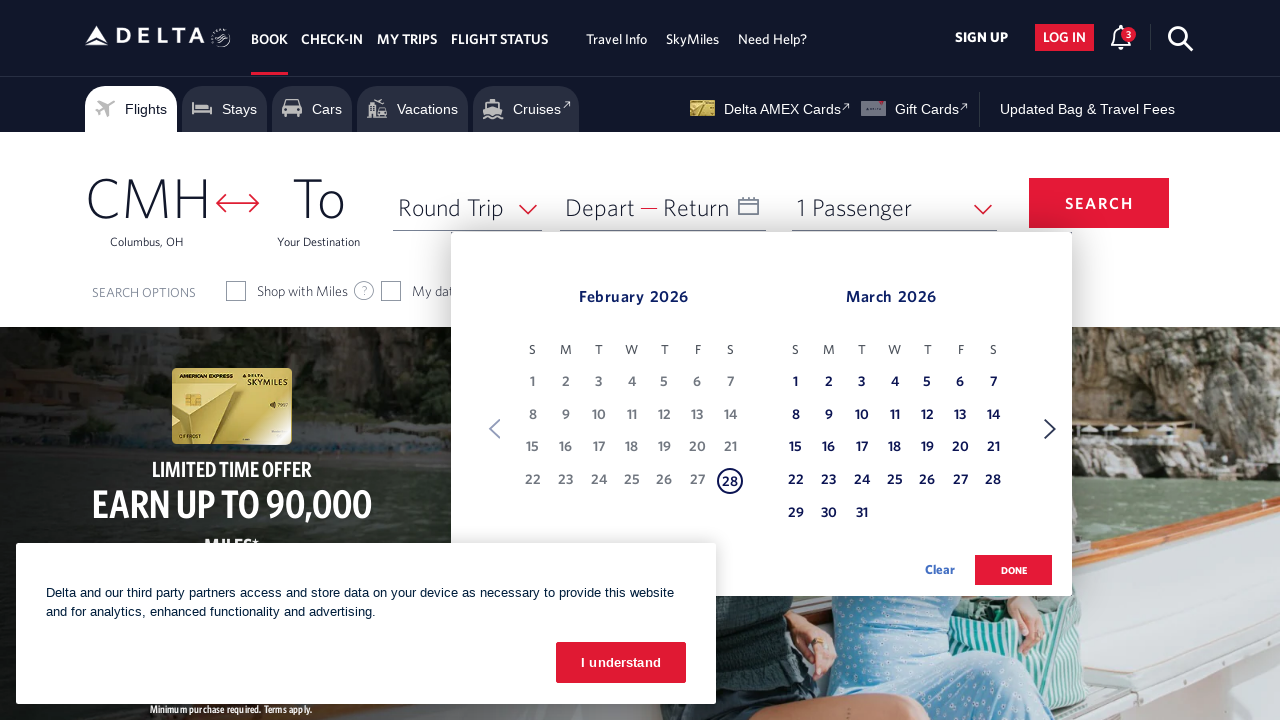

Calendar date picker loaded
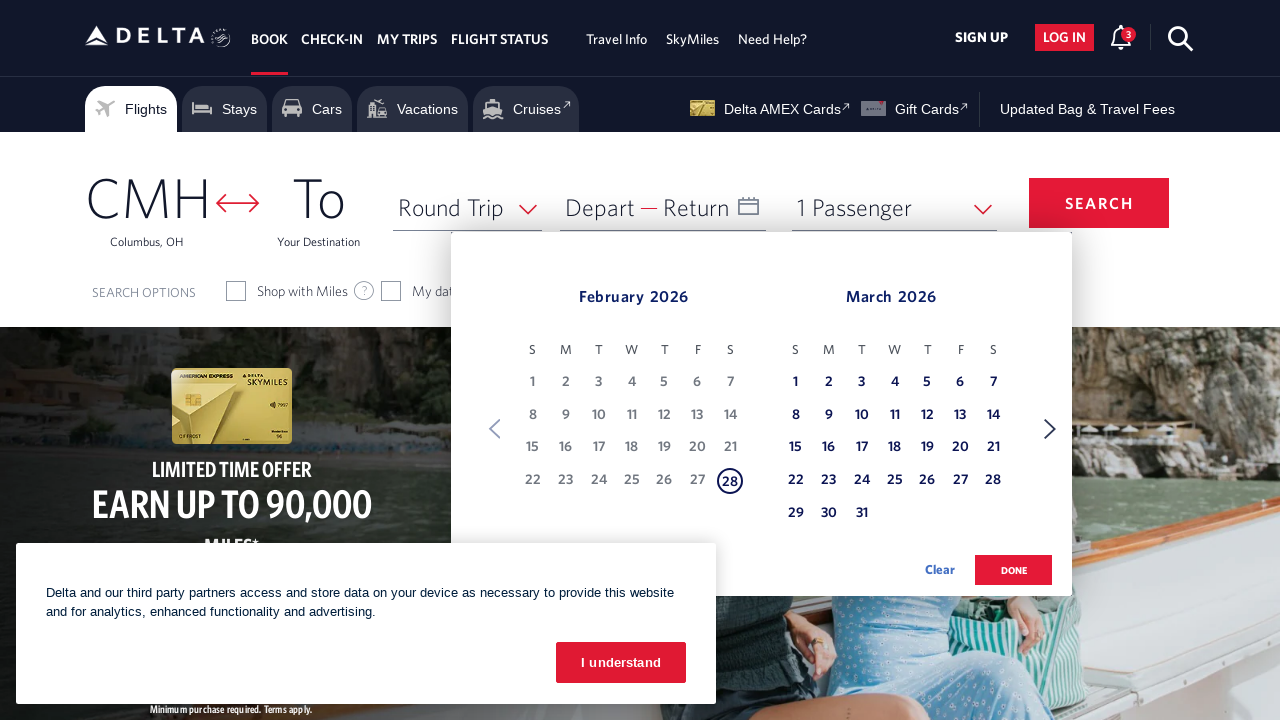

Located departure month calendar element
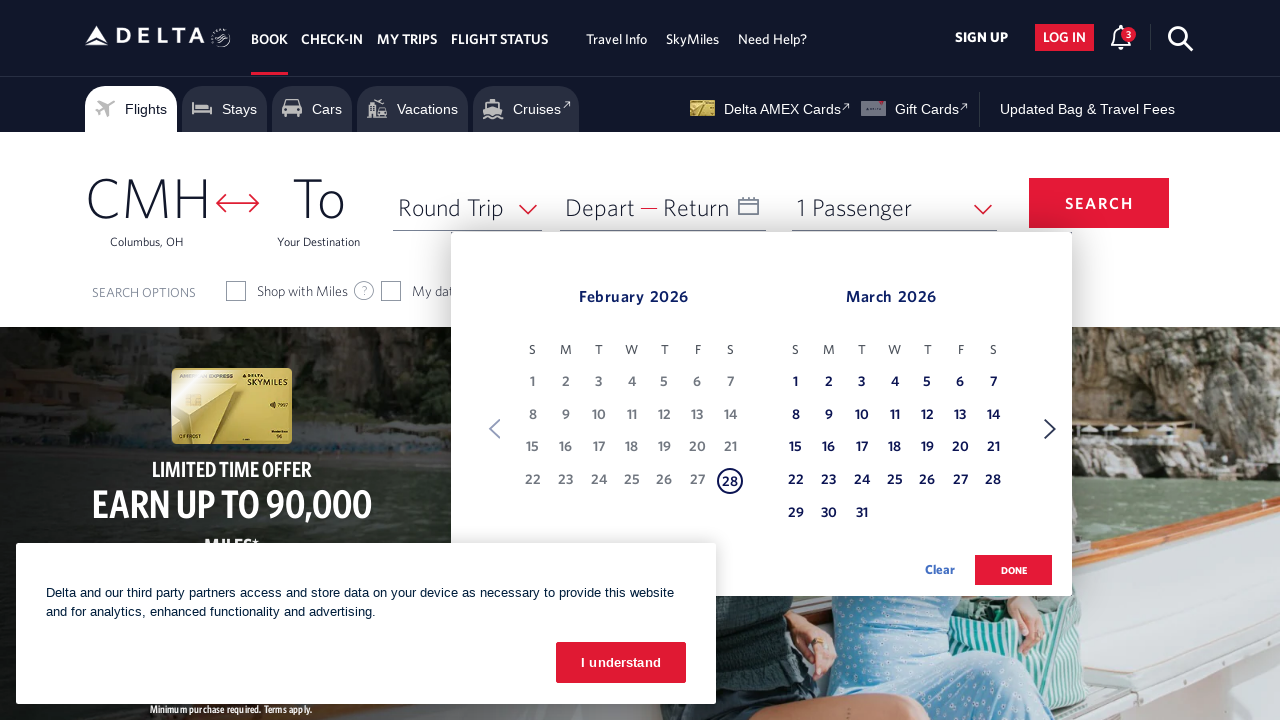

Located departure date cells in calendar
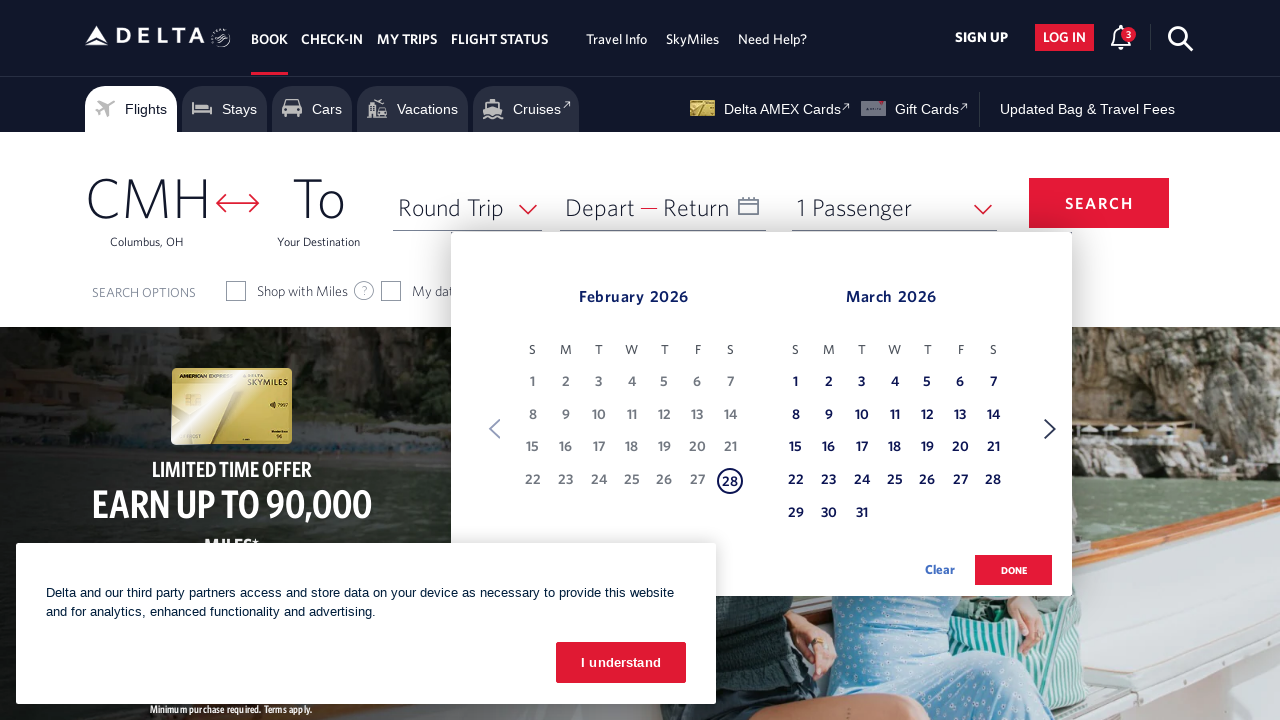

Selected 28th as departure date at (730, 481) on (//table[@class='dl-datepicker-calendar'])[1]/tbody/tr/td >> internal:has-text="
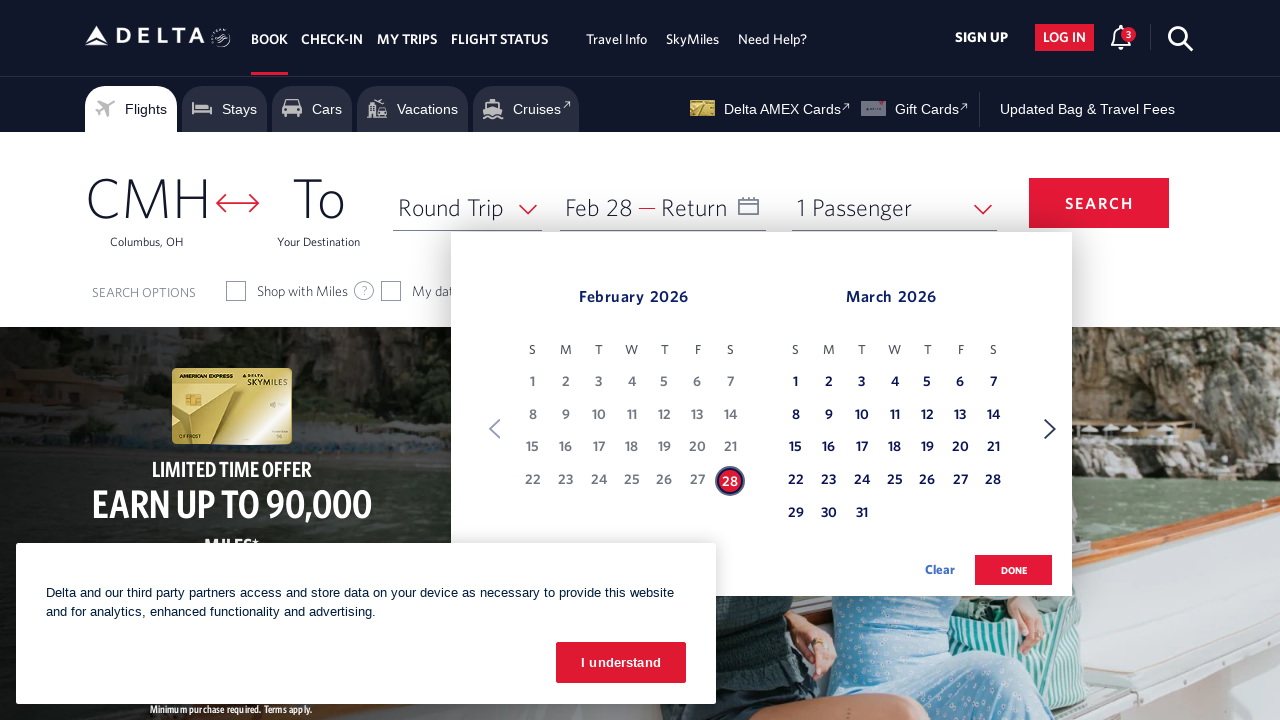

Located return month calendar element
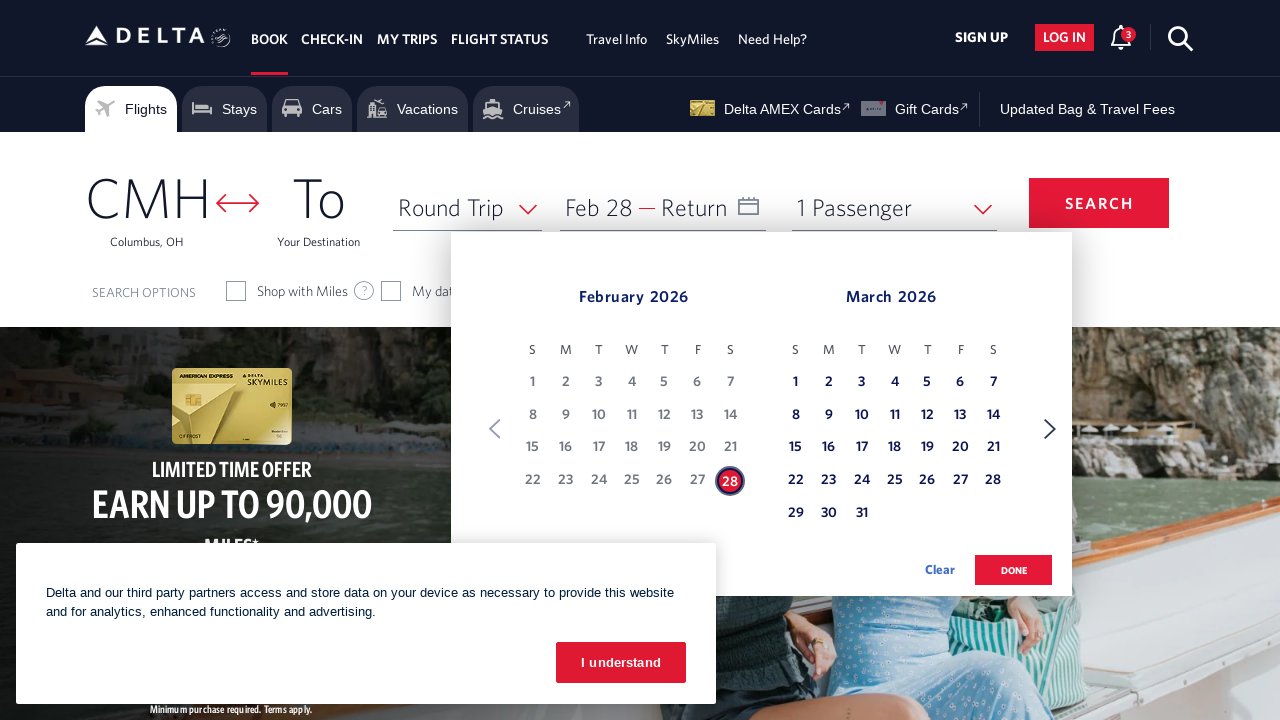

Located next navigation button
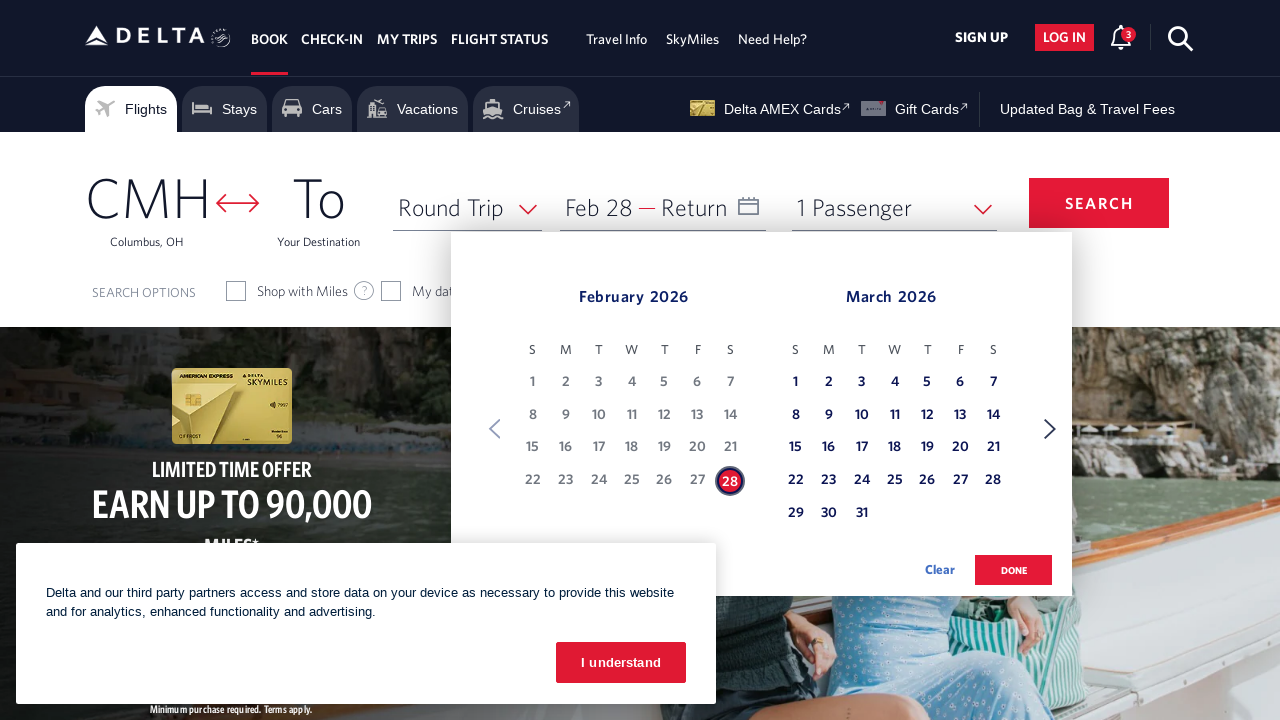

Clicked next button to navigate calendar months at (1050, 429) on xpath=//span[text()='Next']
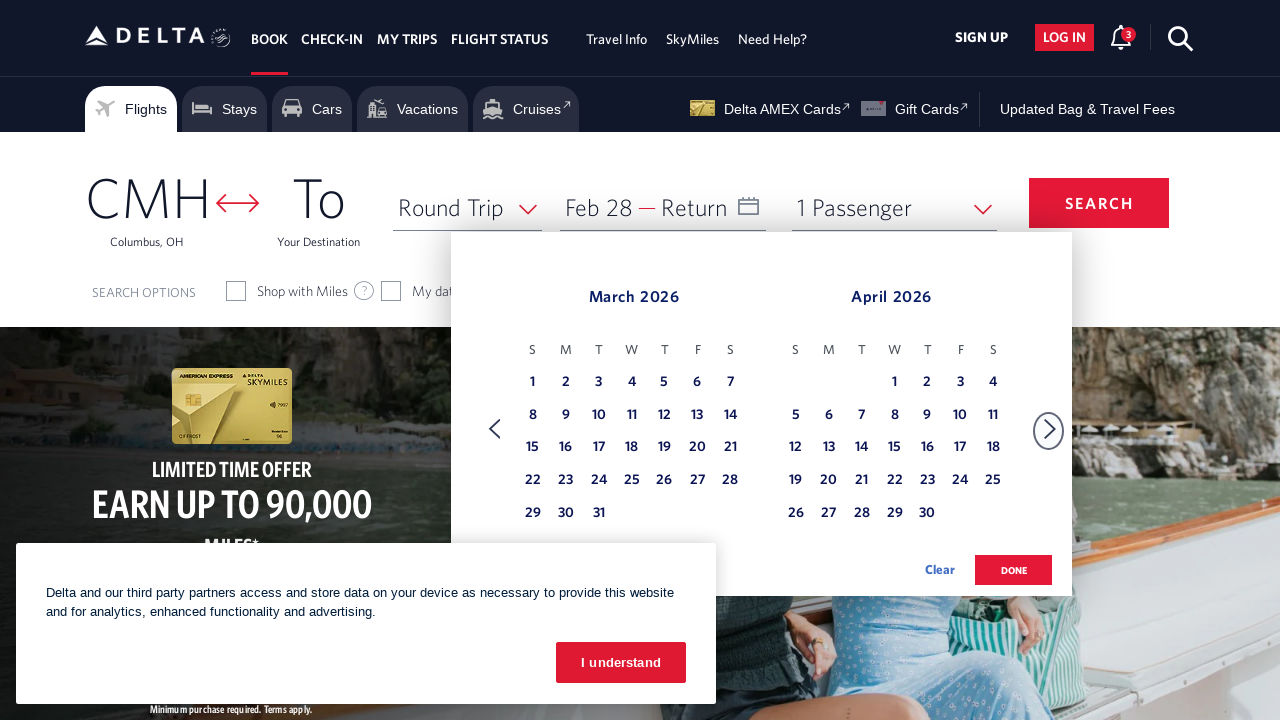

Waited for calendar to update after month navigation
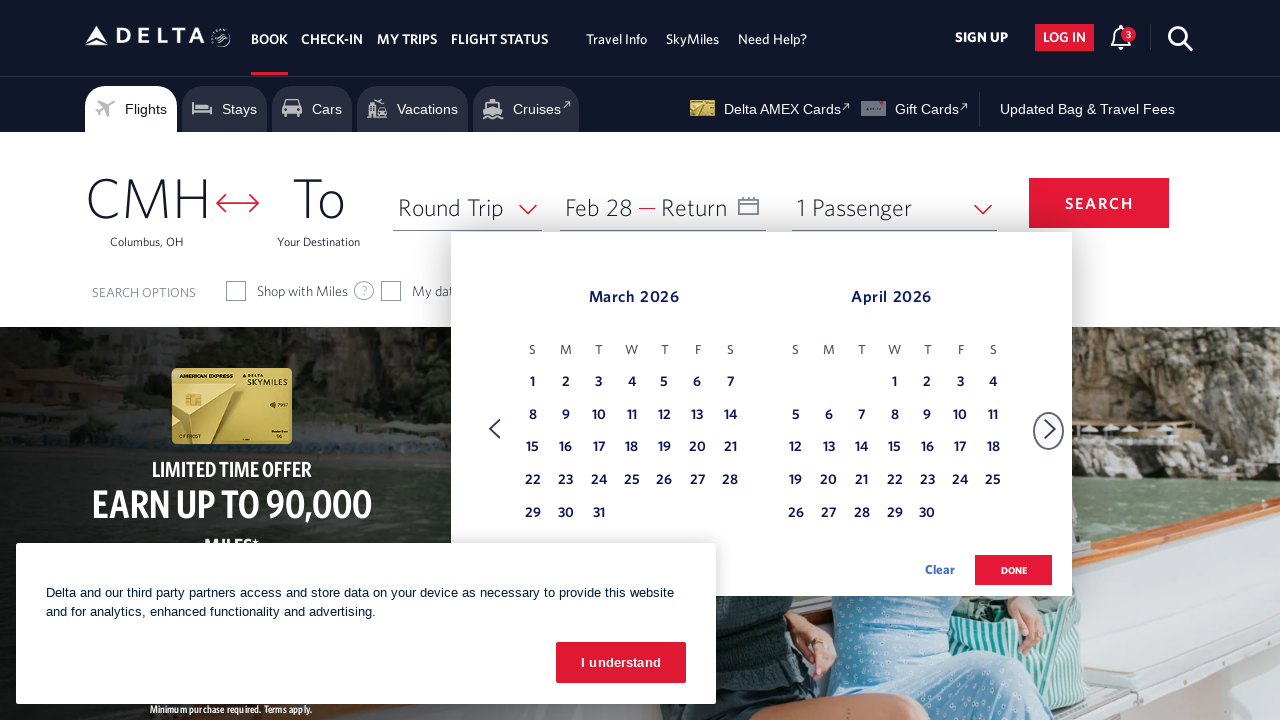

Clicked next button to navigate calendar months at (1050, 429) on xpath=//span[text()='Next']
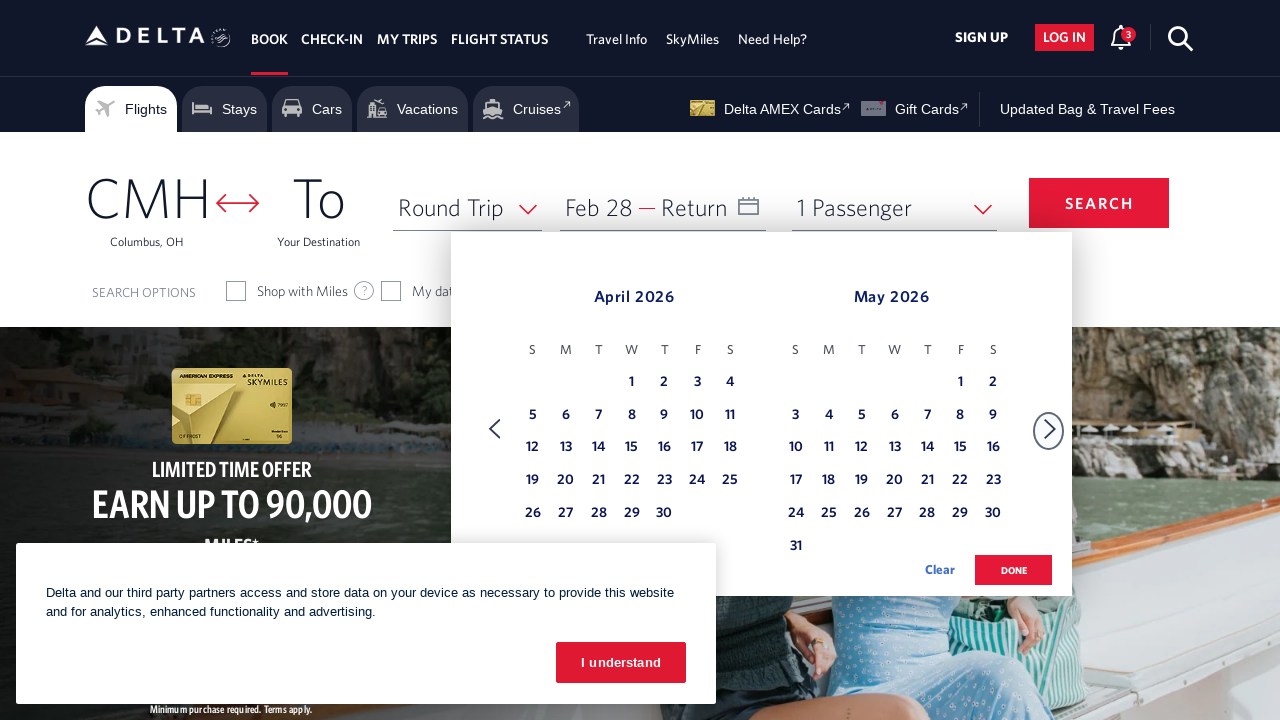

Waited for calendar to update after month navigation
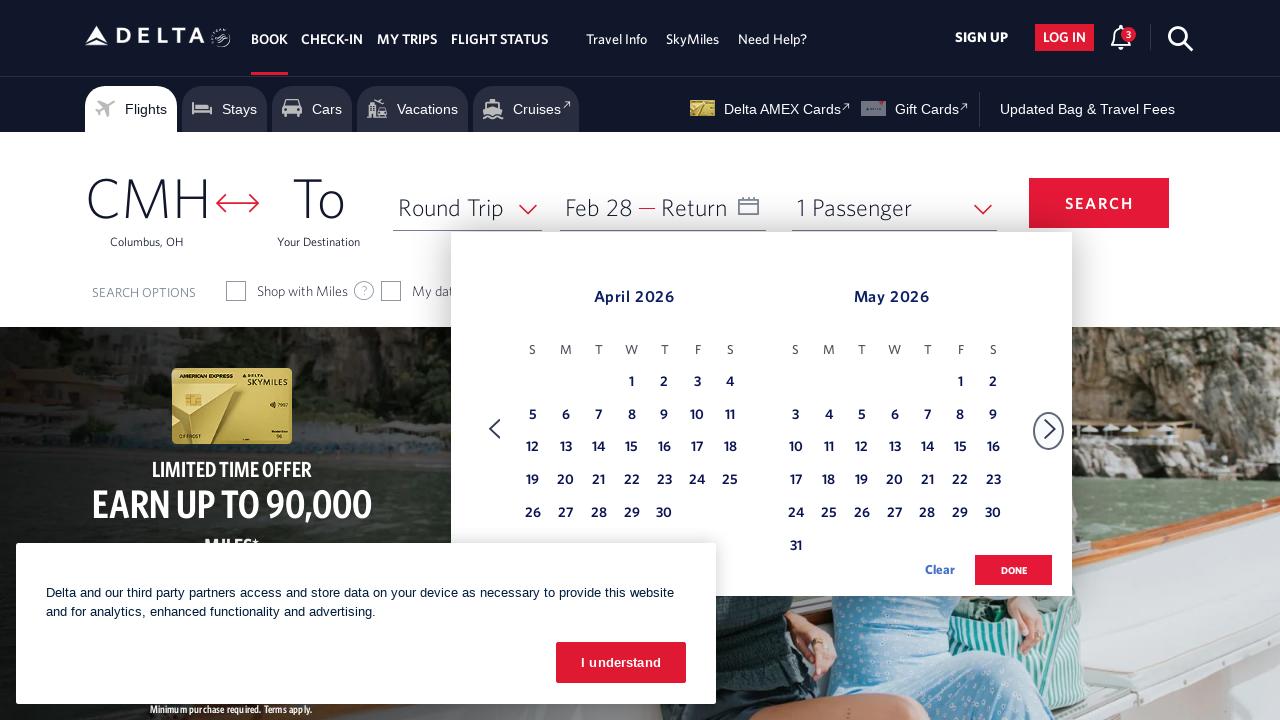

Clicked next button to navigate calendar months at (1050, 429) on xpath=//span[text()='Next']
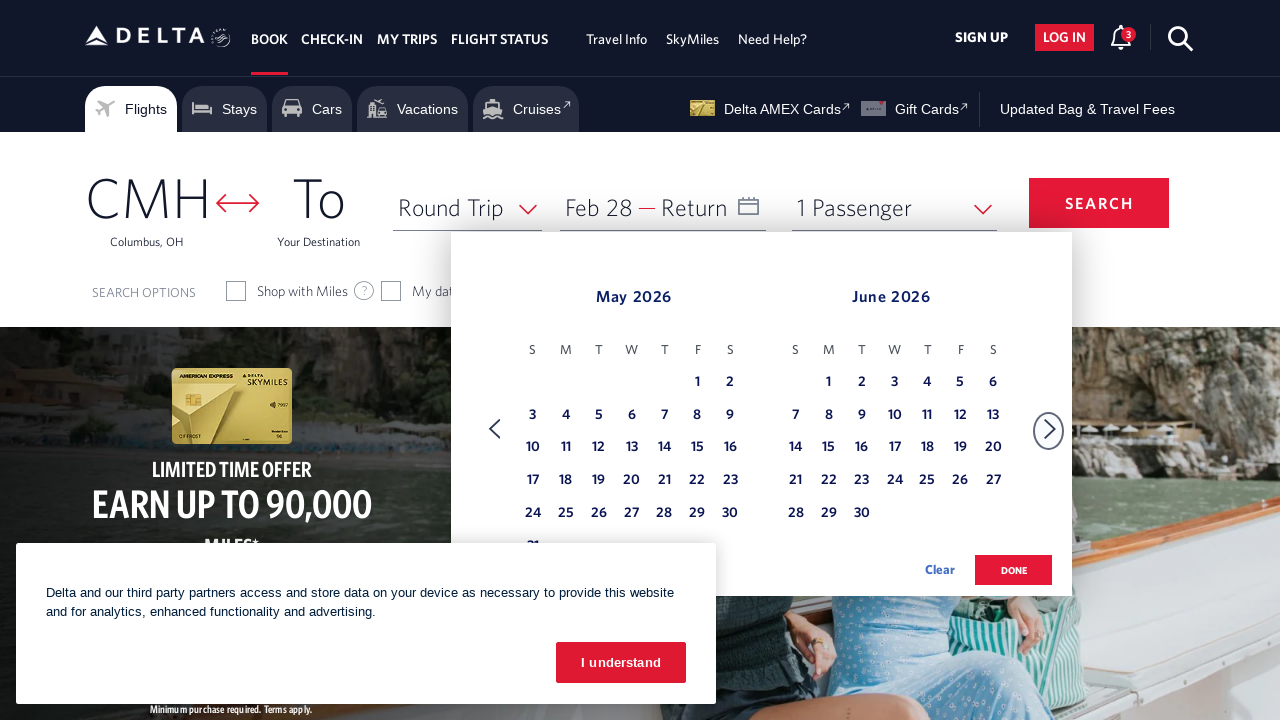

Waited for calendar to update after month navigation
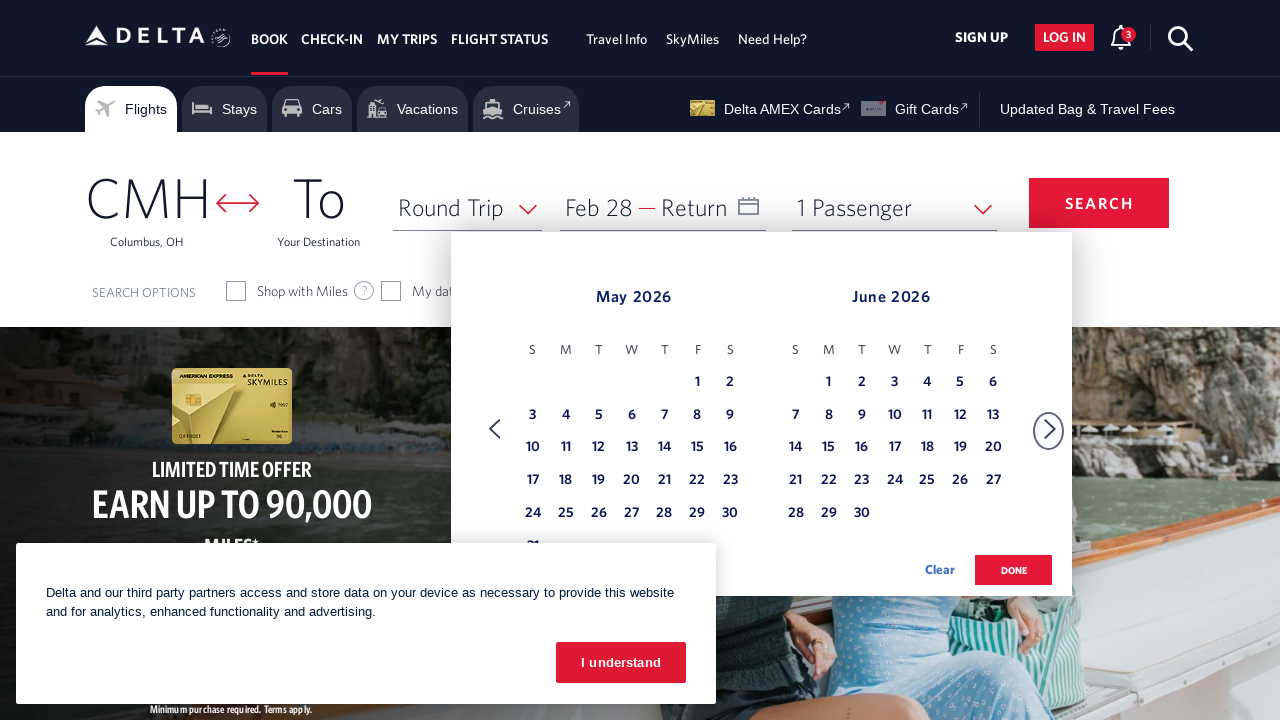

Clicked next button to navigate calendar months at (1050, 429) on xpath=//span[text()='Next']
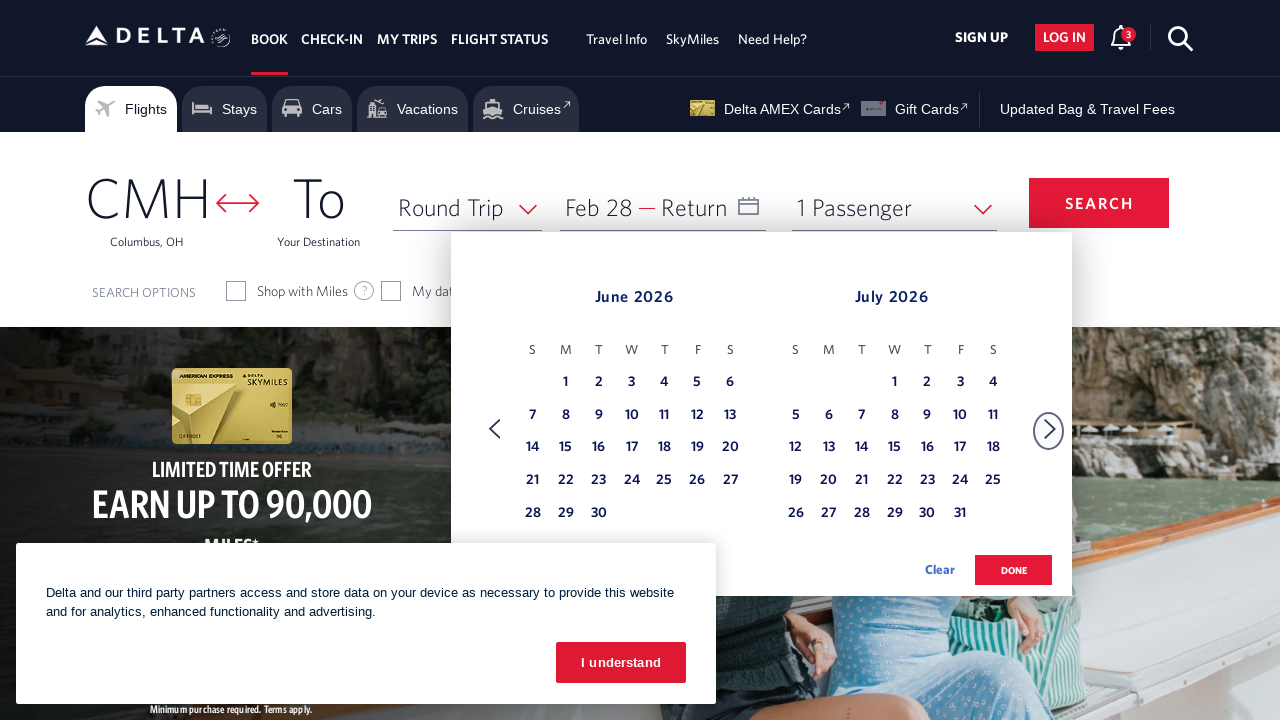

Waited for calendar to update after month navigation
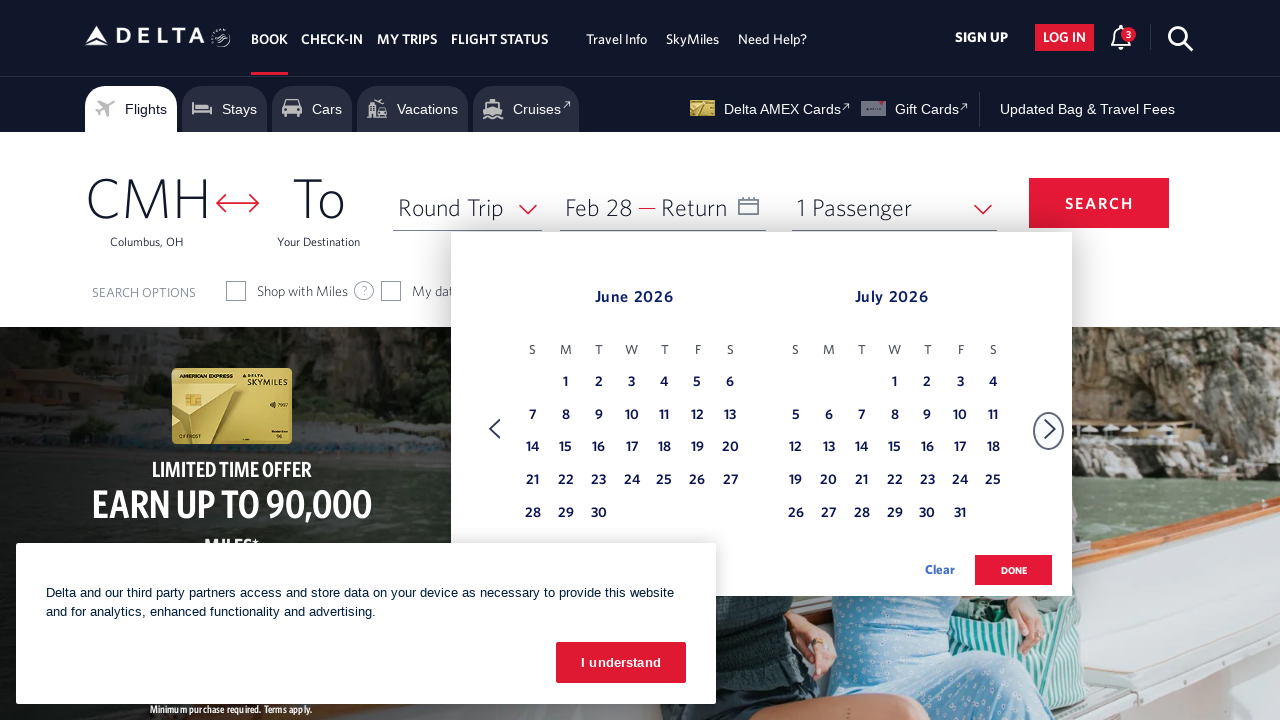

Clicked next button to navigate calendar months at (1050, 429) on xpath=//span[text()='Next']
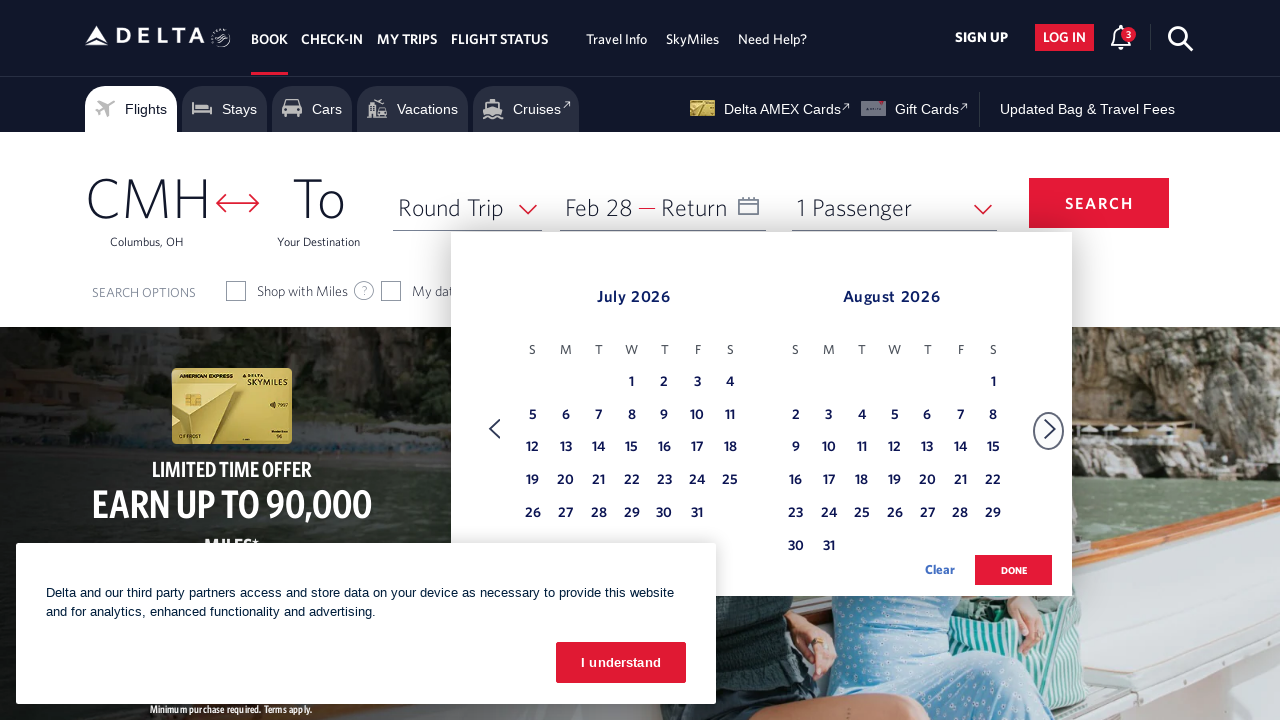

Waited for calendar to update after month navigation
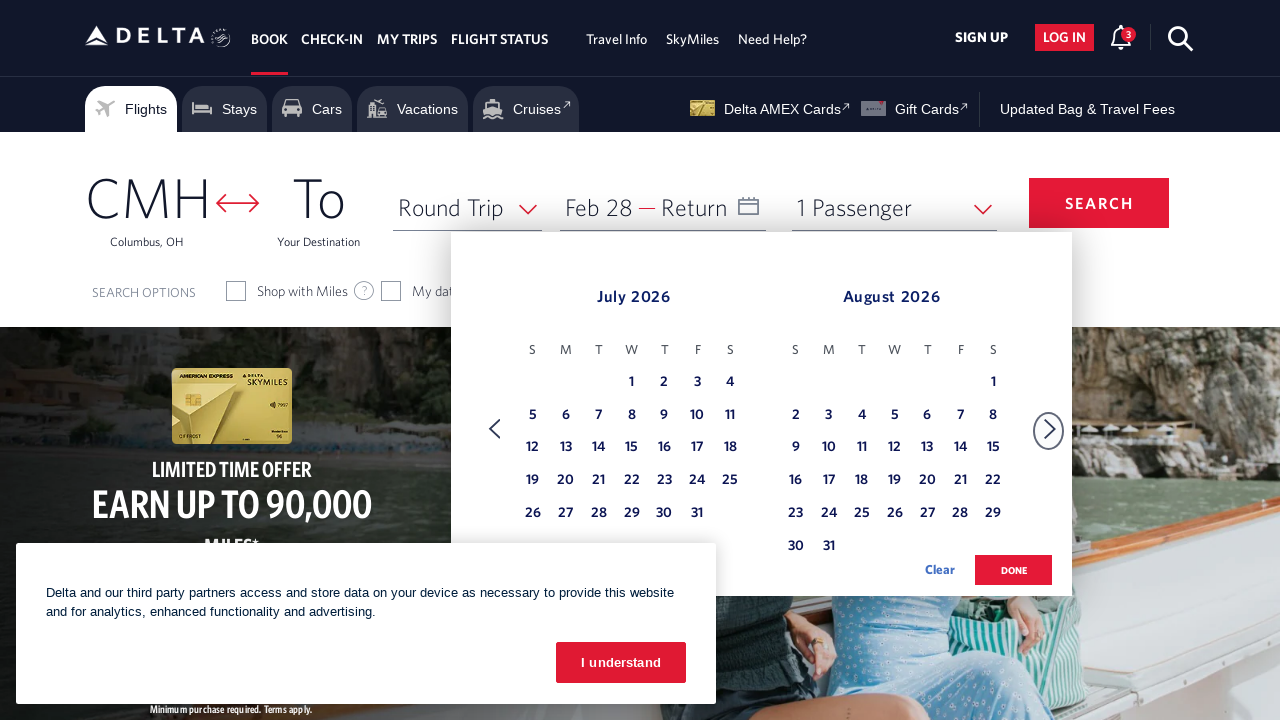

Clicked next button to navigate calendar months at (1050, 429) on xpath=//span[text()='Next']
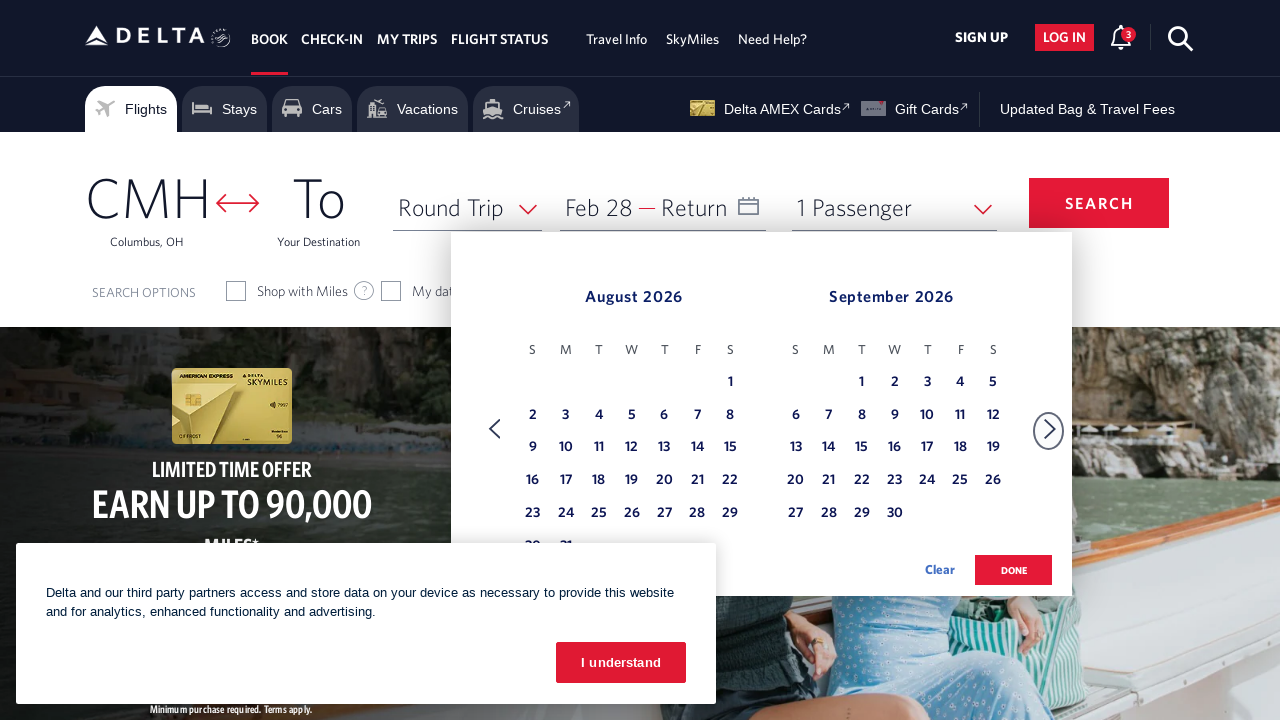

Waited for calendar to update after month navigation
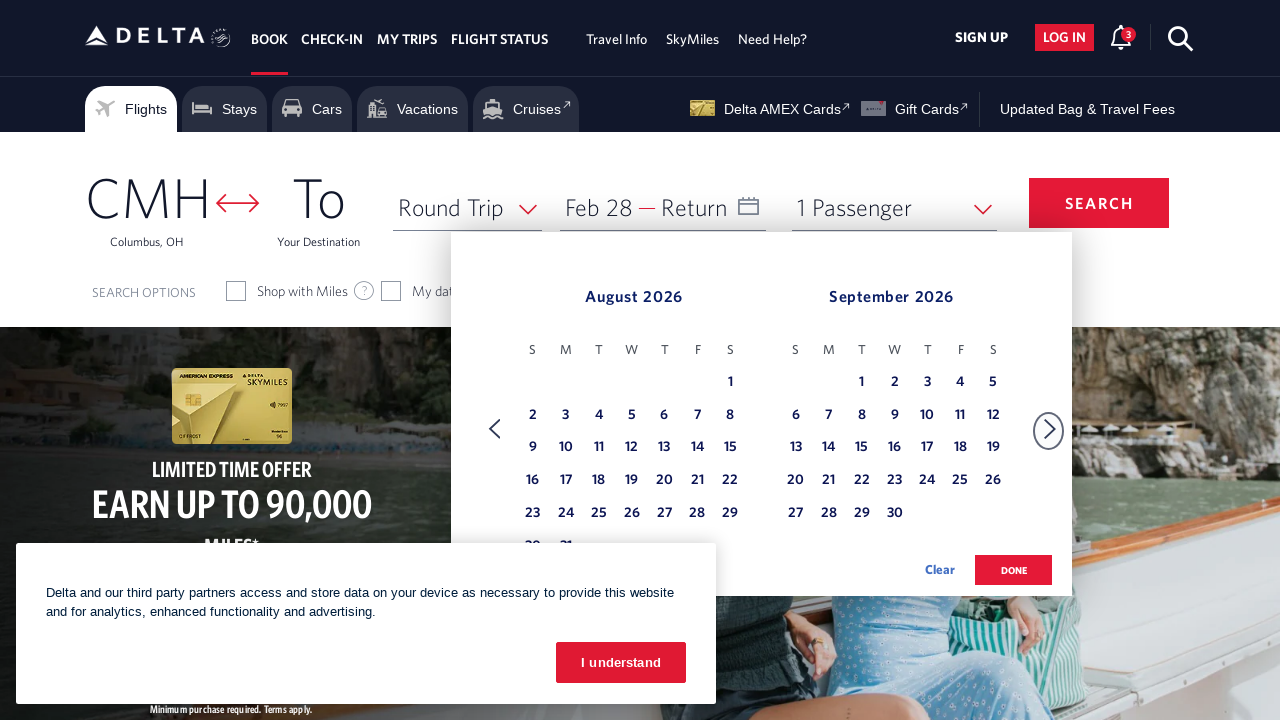

Located return date cells in calendar
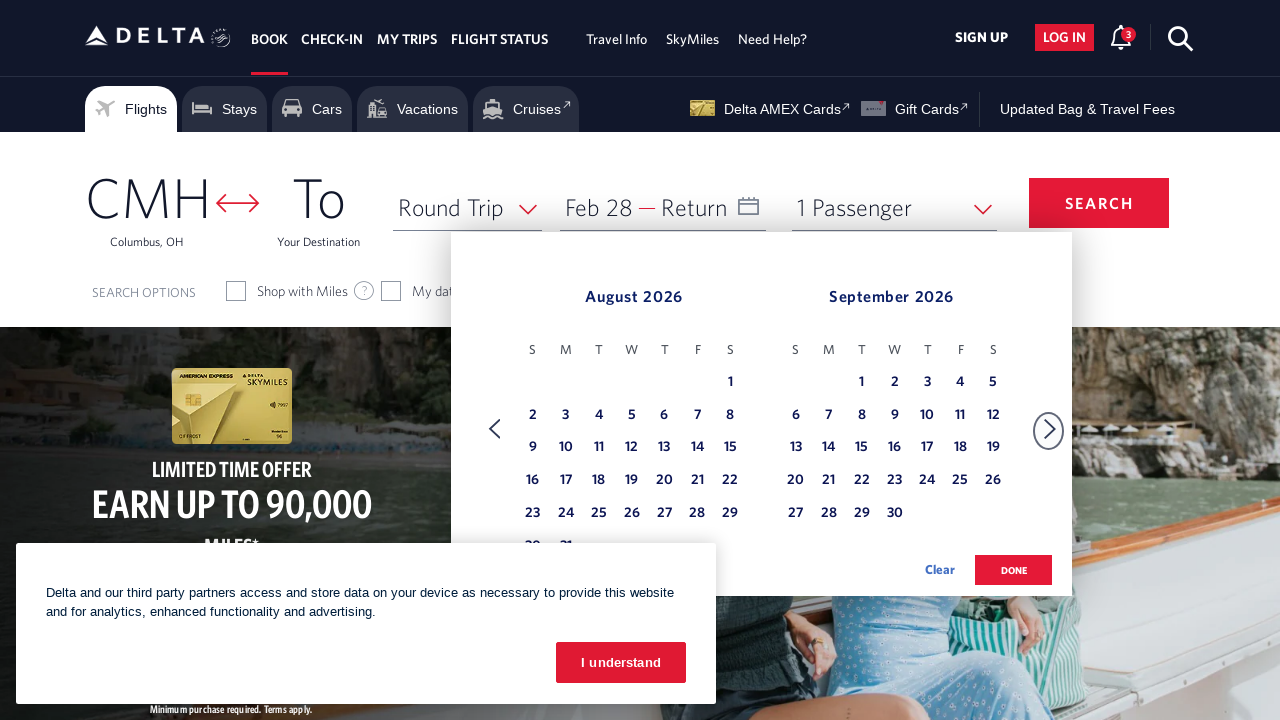

Selected 5th as return date in September at (993, 383) on (//table[@class='dl-datepicker-calendar'])[2]/tbody/tr/td >> internal:has-text="
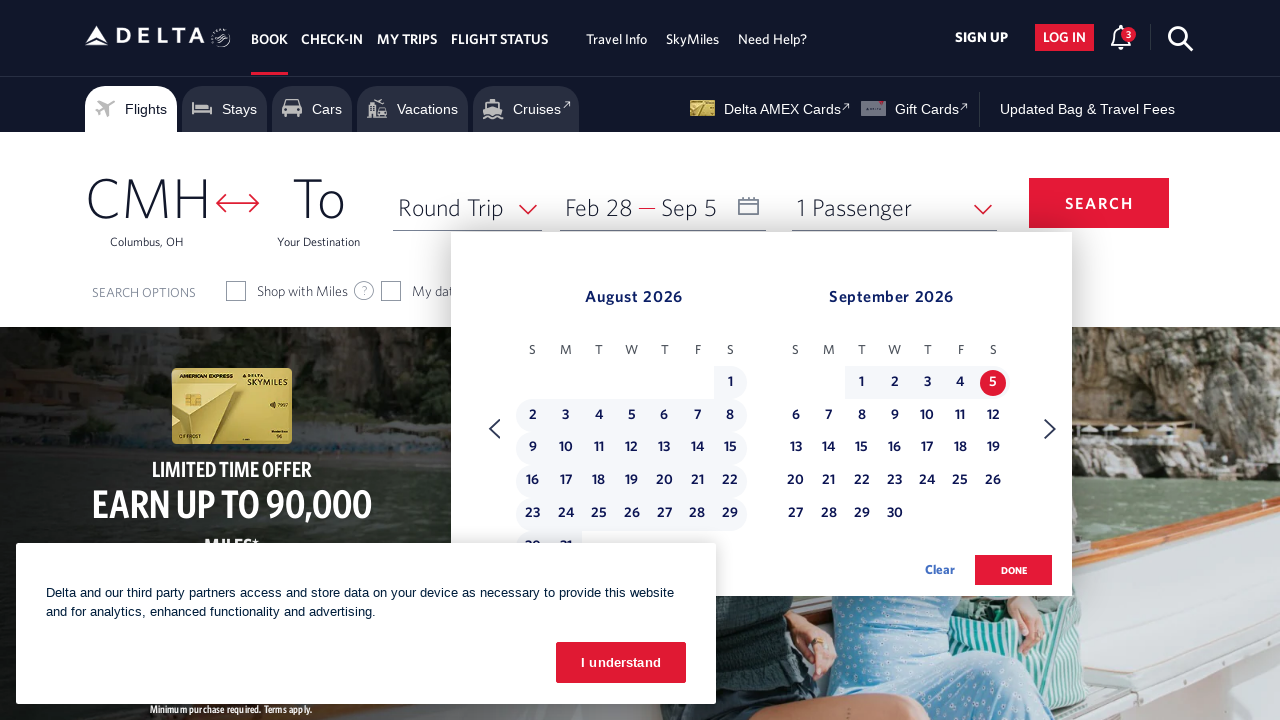

Clicked done button to confirm date selections at (1014, 570) on .donebutton
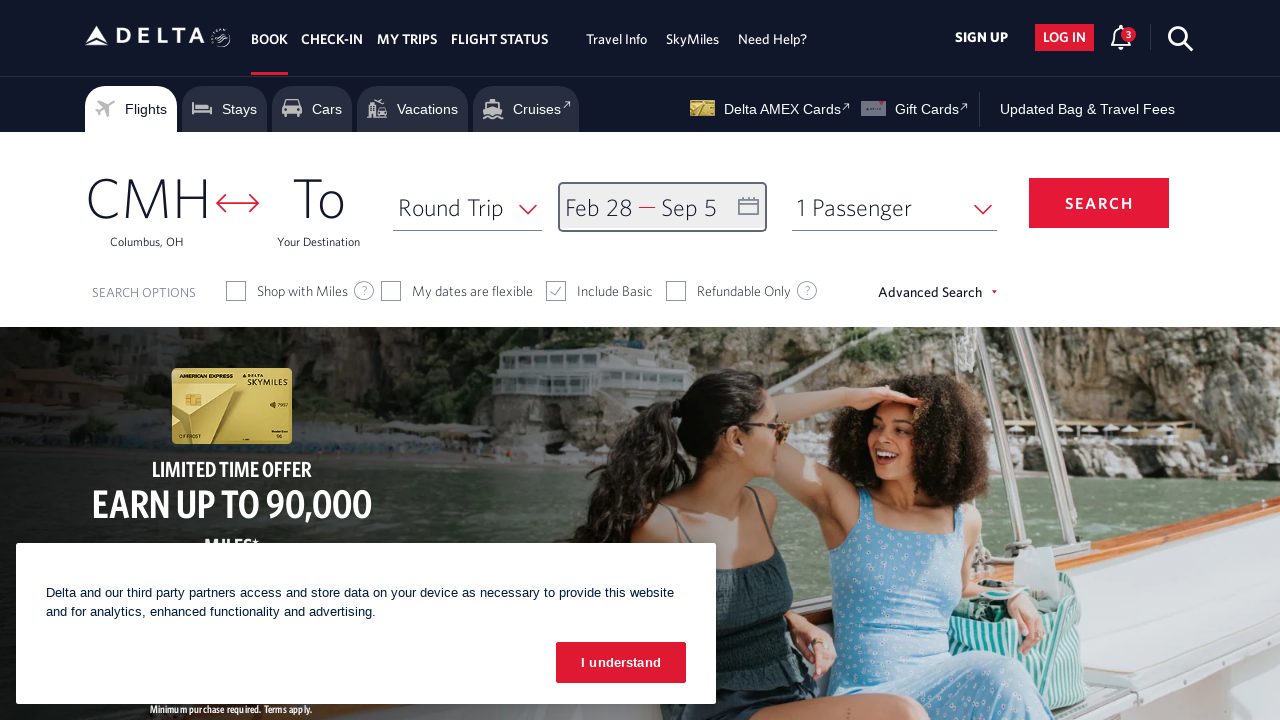

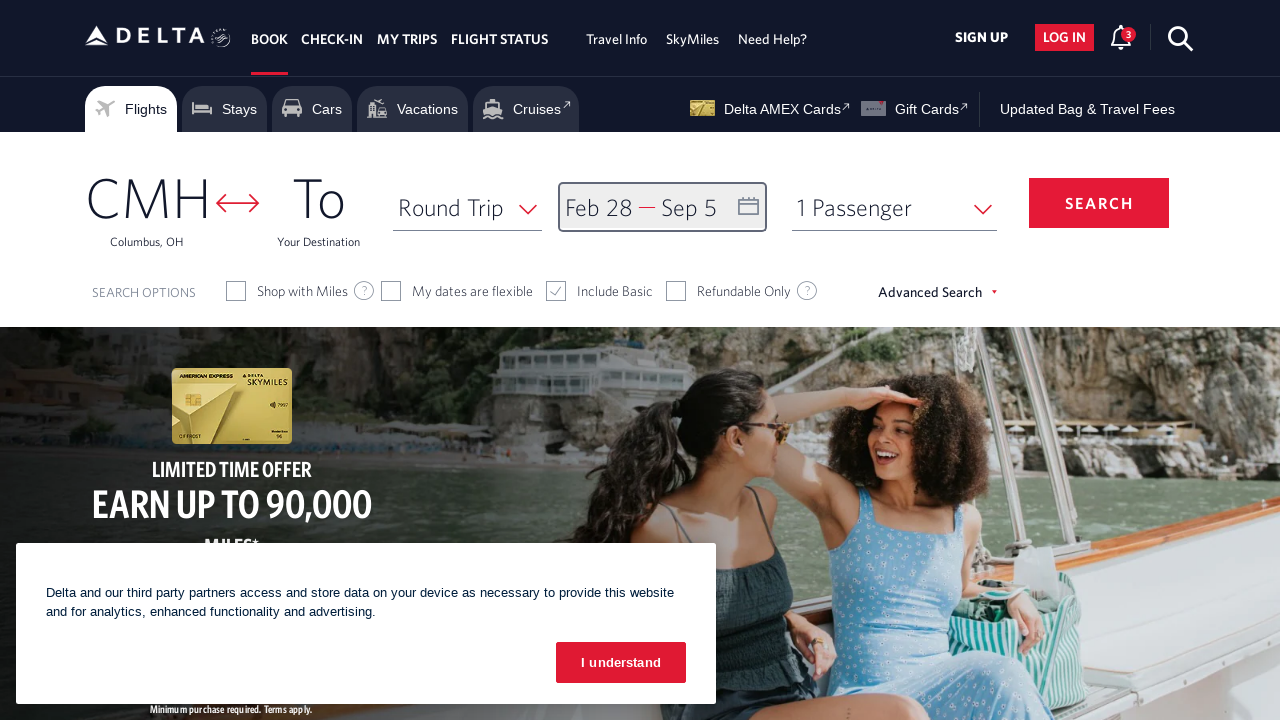